Tests modal dialog functionality by clicking a button to open a modal and then closing it using JavaScript execution

Starting URL: https://formy-project.herokuapp.com/modal

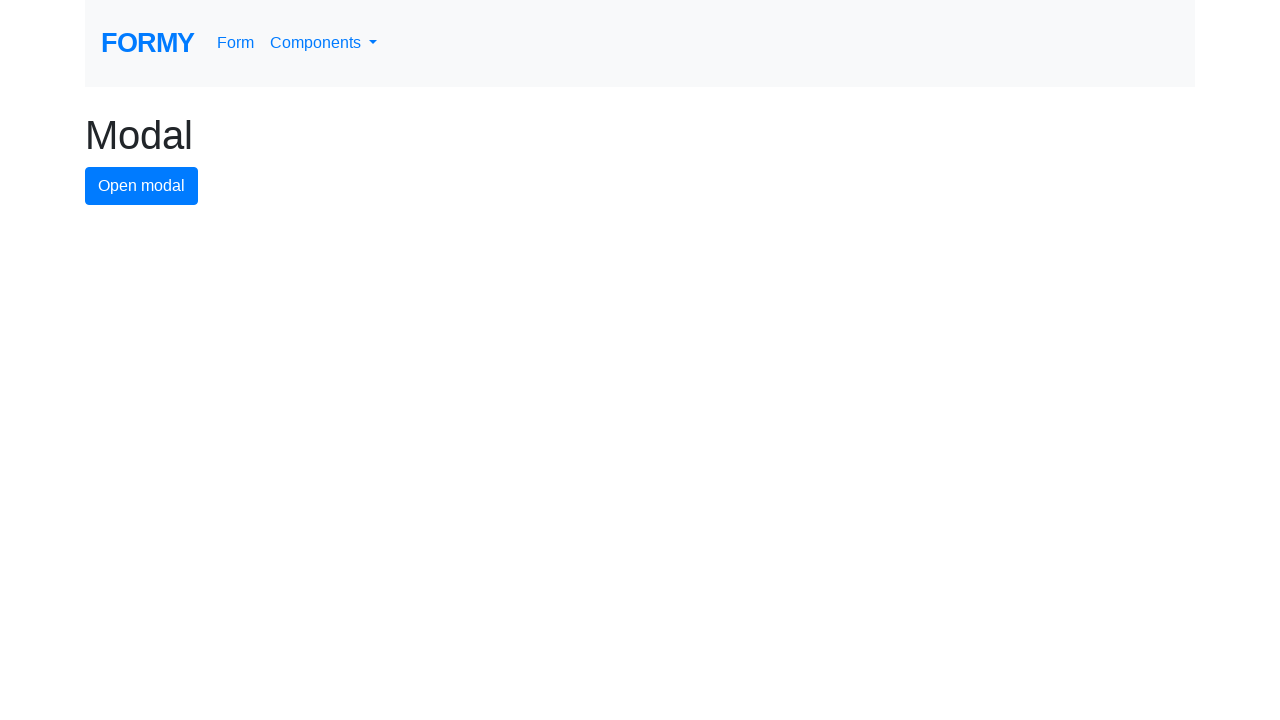

Clicked button to open modal dialog at (142, 186) on #modal-button
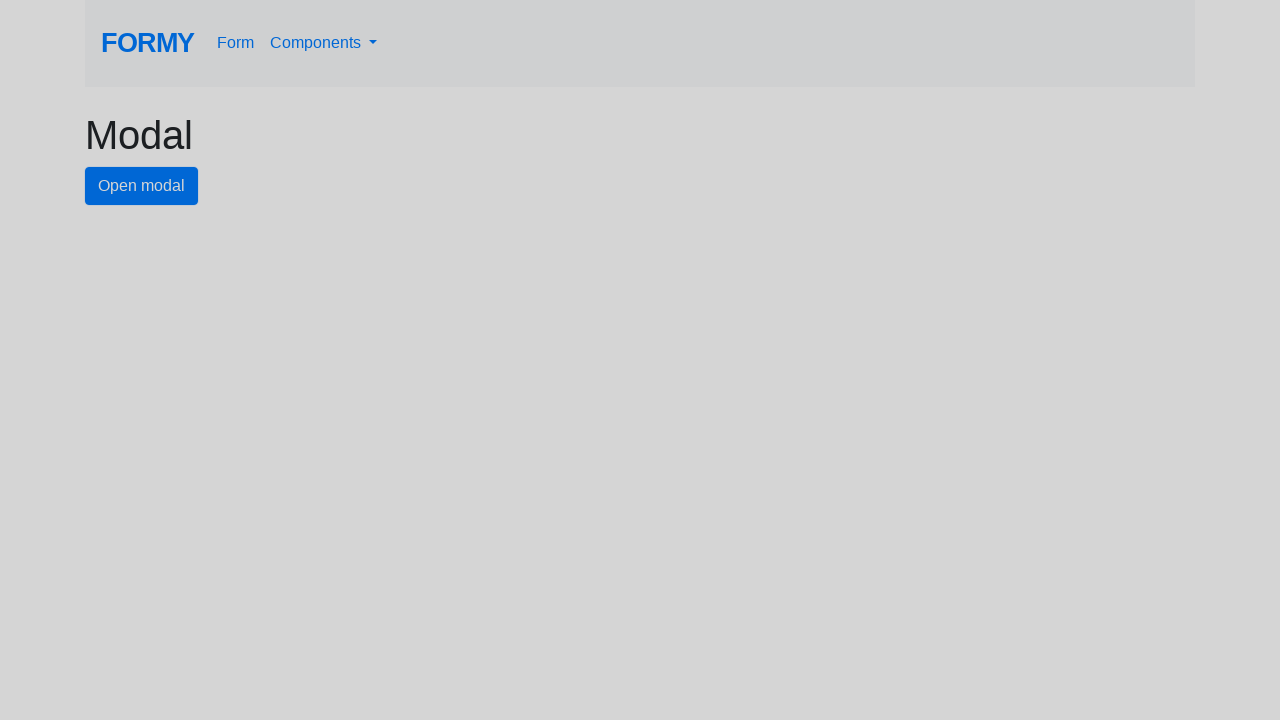

Clicked close button to close modal dialog at (782, 136) on #close-button
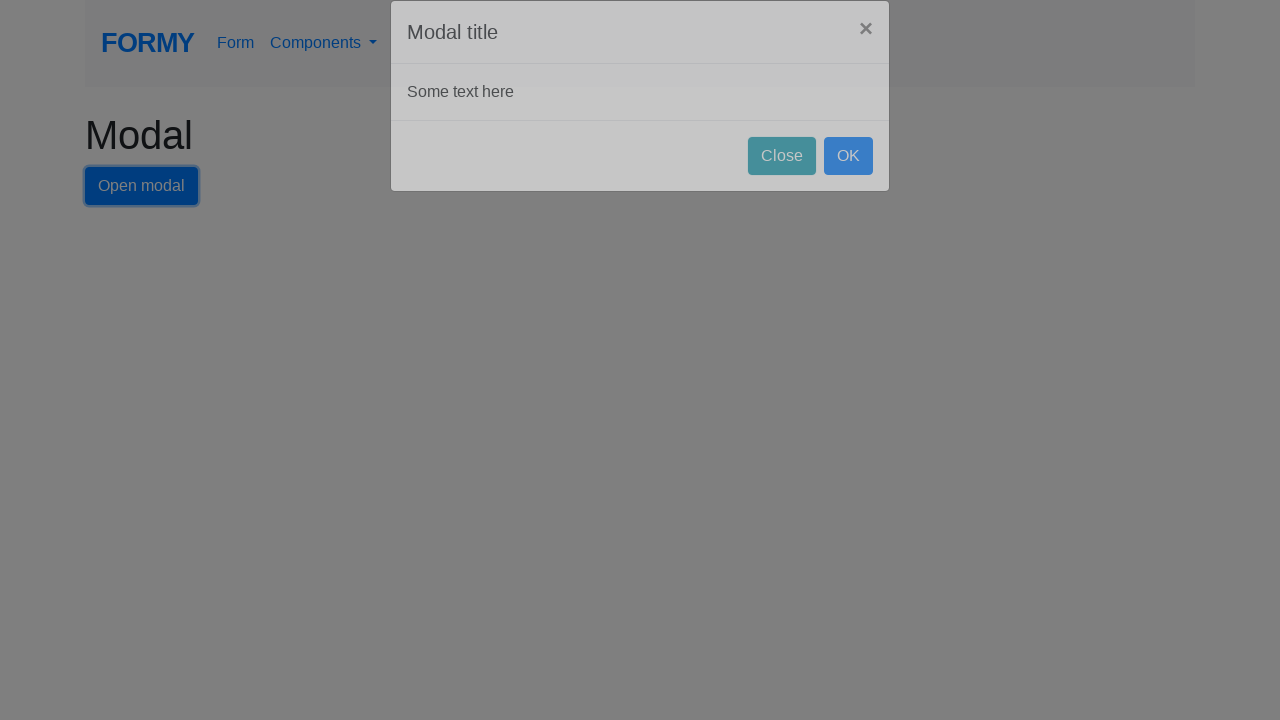

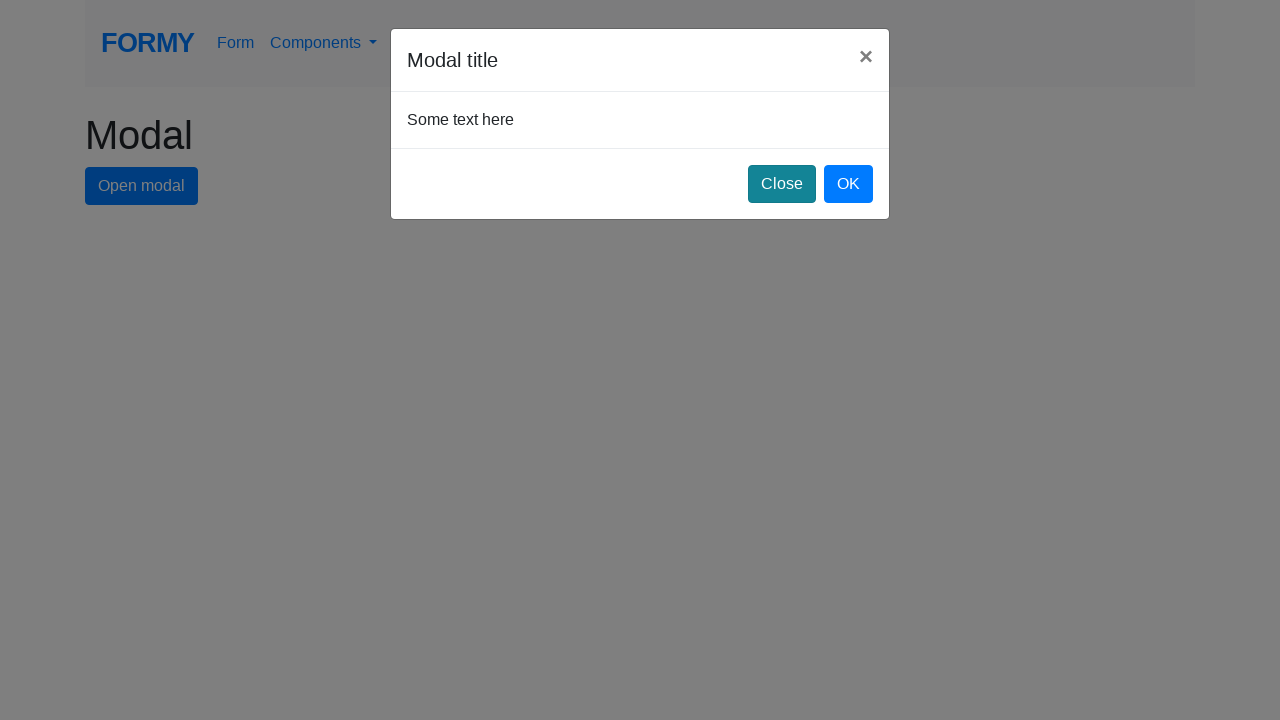